Tests that entering empty text removes the todo item

Starting URL: https://demo.playwright.dev/todomvc

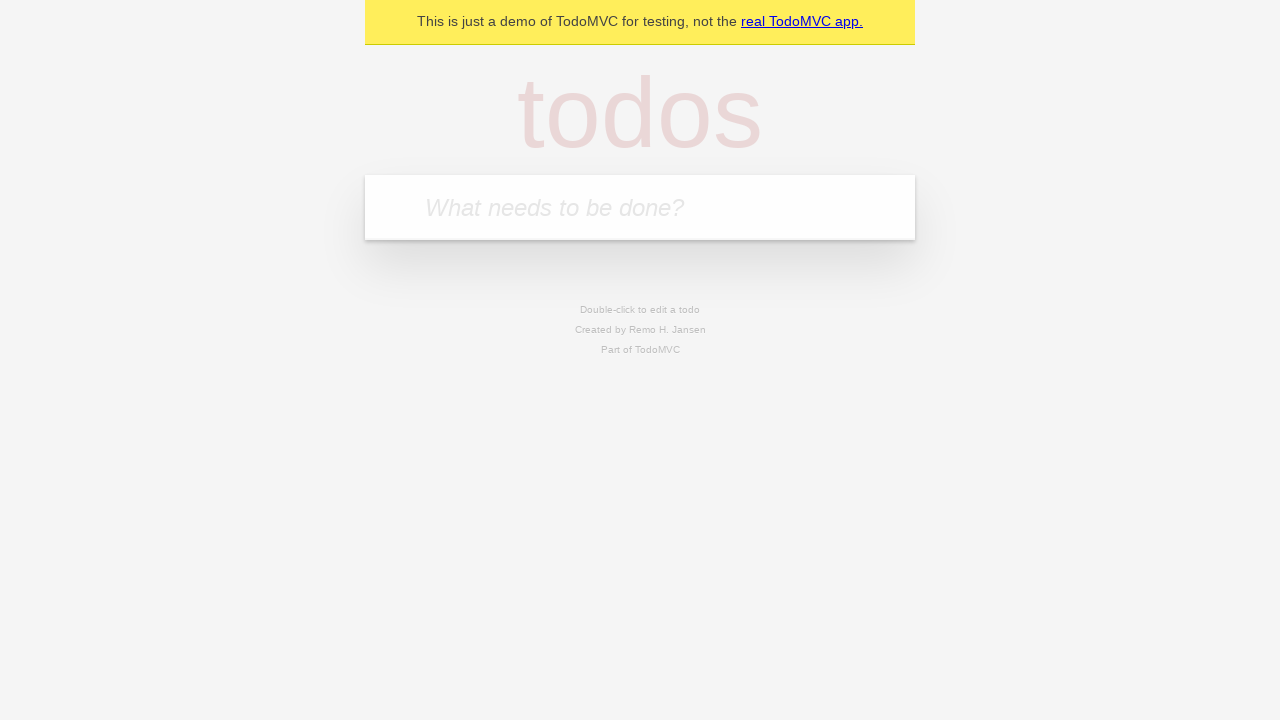

Located todo input field
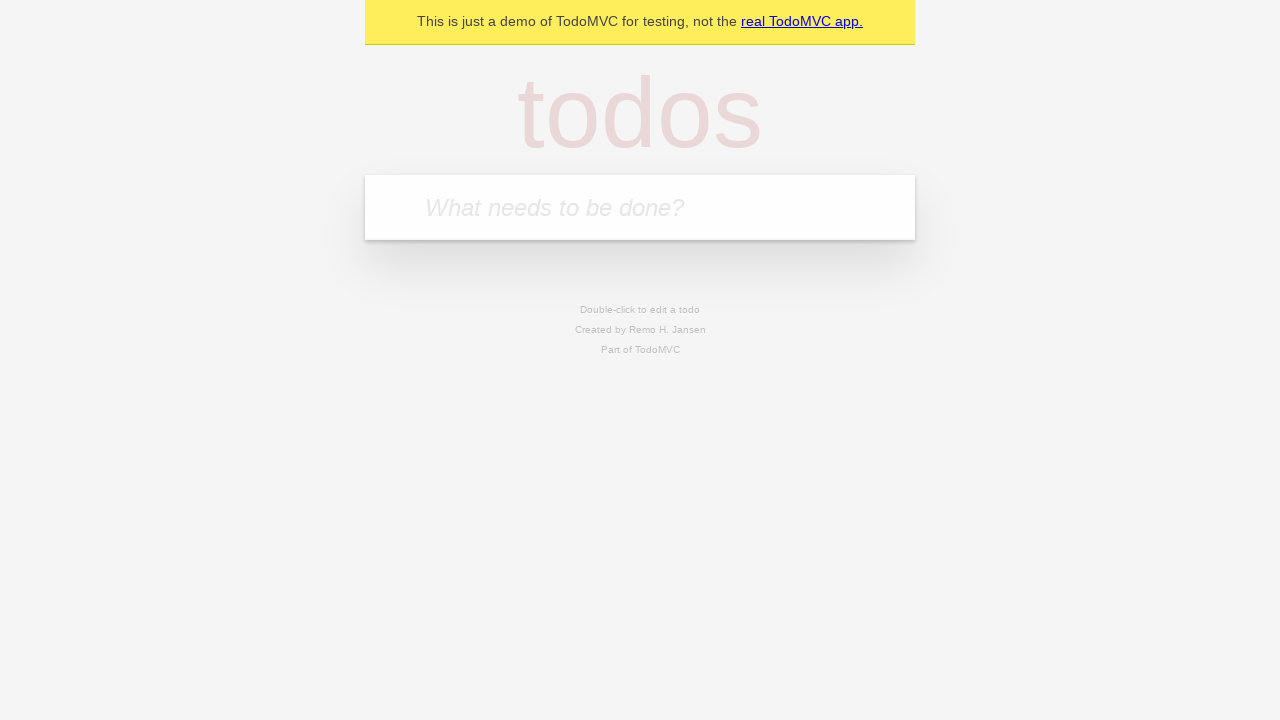

Filled first todo: 'buy some cheese' on internal:attr=[placeholder="What needs to be done?"i]
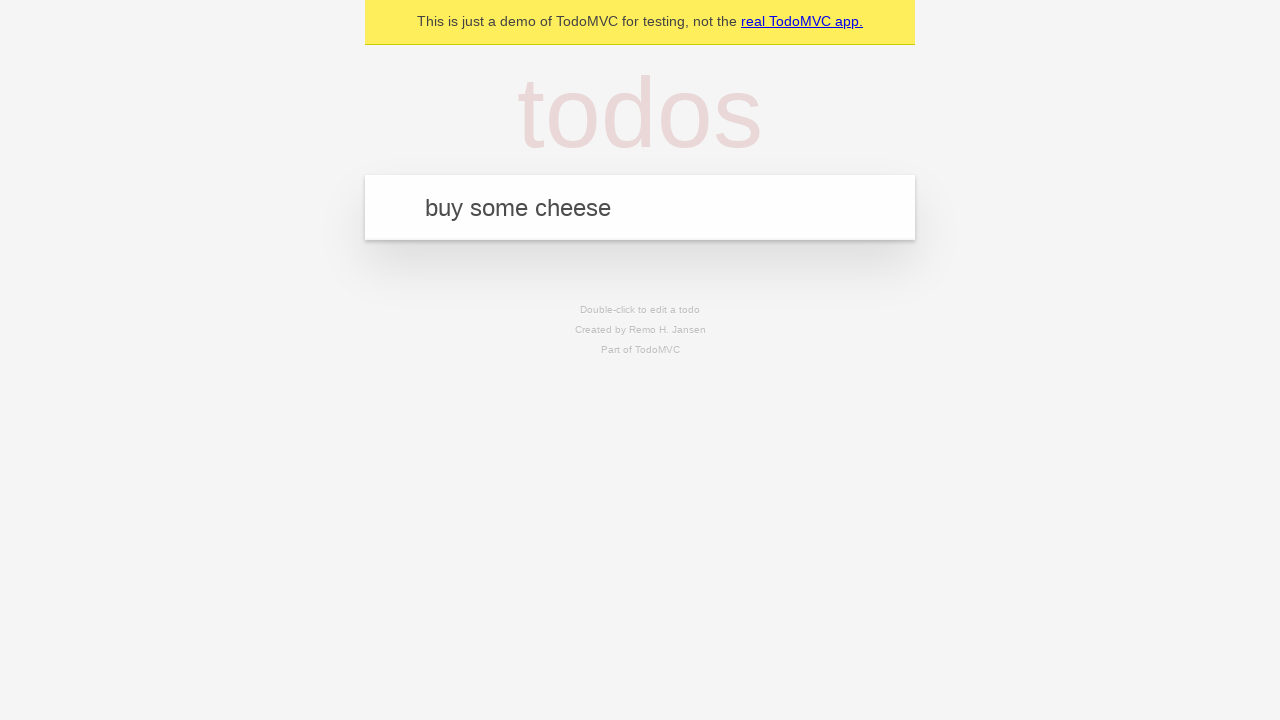

Pressed Enter to create first todo on internal:attr=[placeholder="What needs to be done?"i]
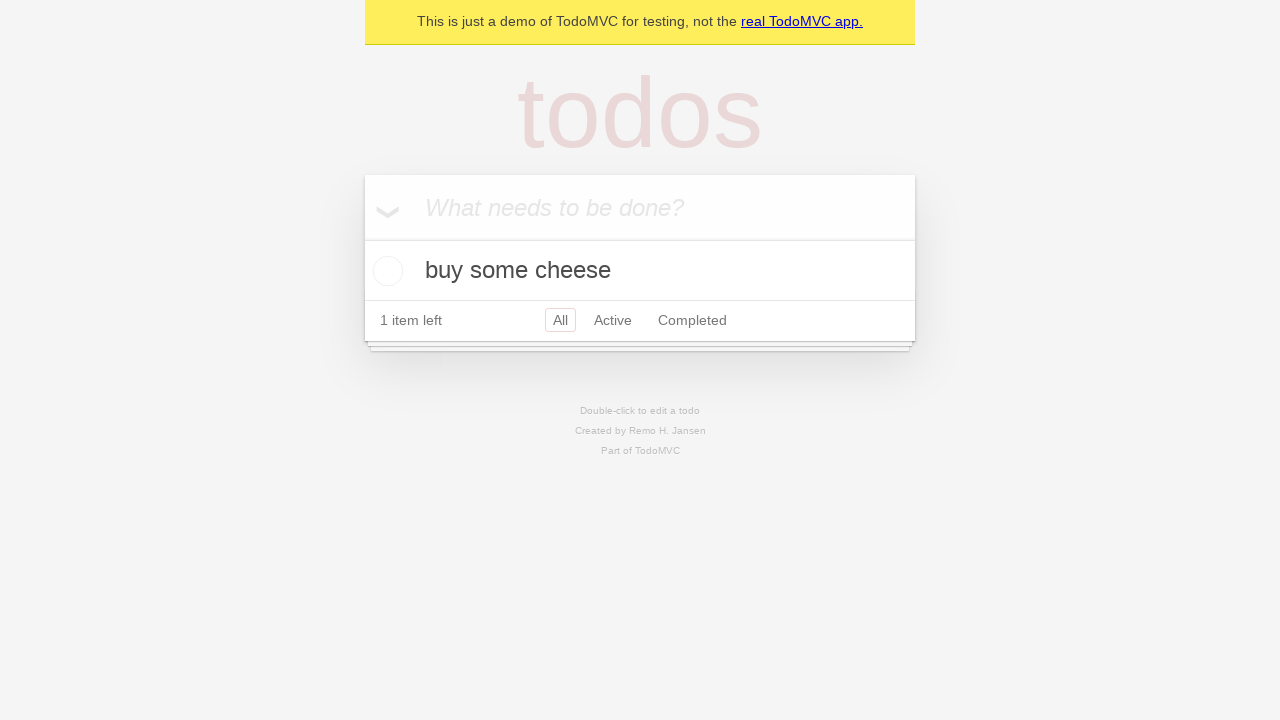

Filled second todo: 'feed the cat' on internal:attr=[placeholder="What needs to be done?"i]
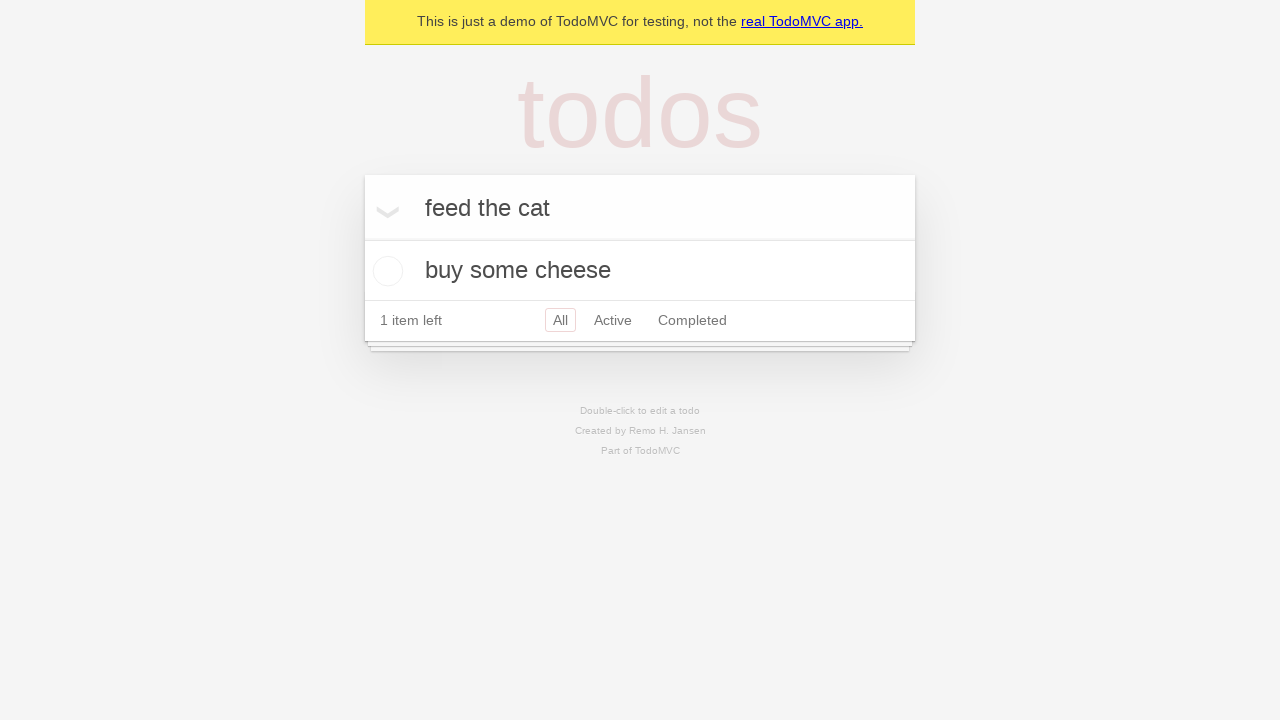

Pressed Enter to create second todo on internal:attr=[placeholder="What needs to be done?"i]
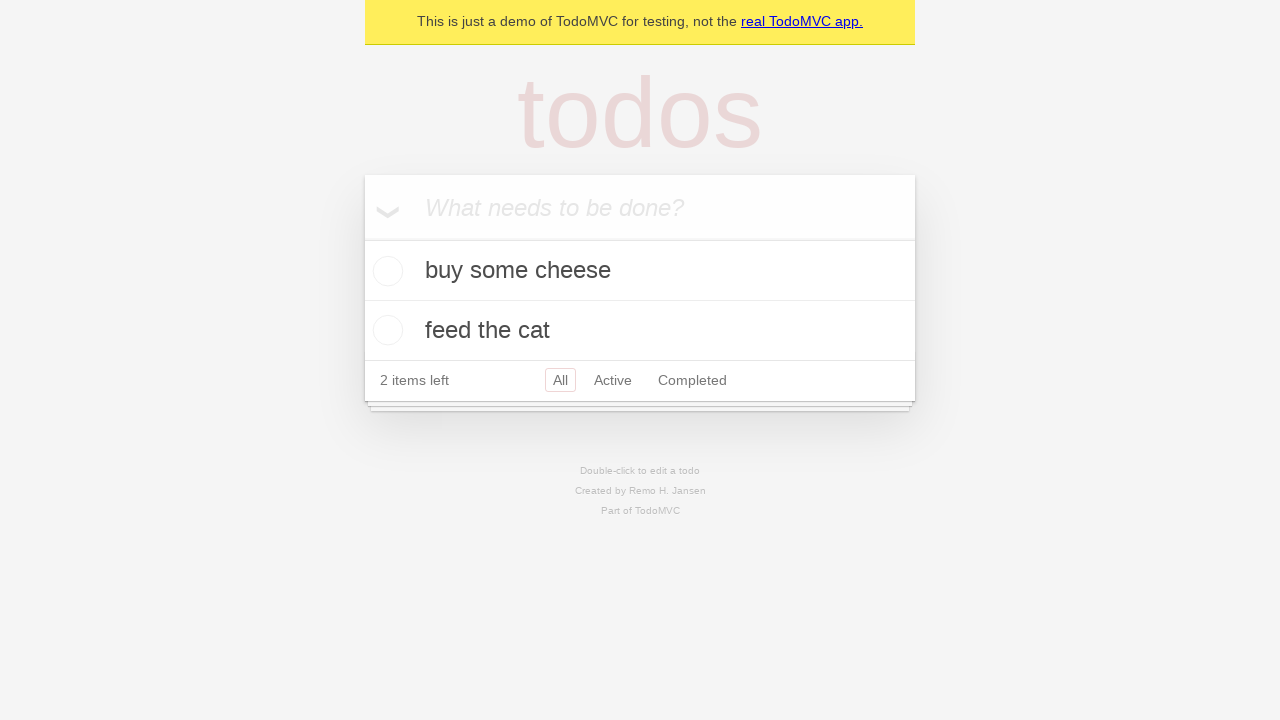

Filled third todo: 'book a doctors appointment' on internal:attr=[placeholder="What needs to be done?"i]
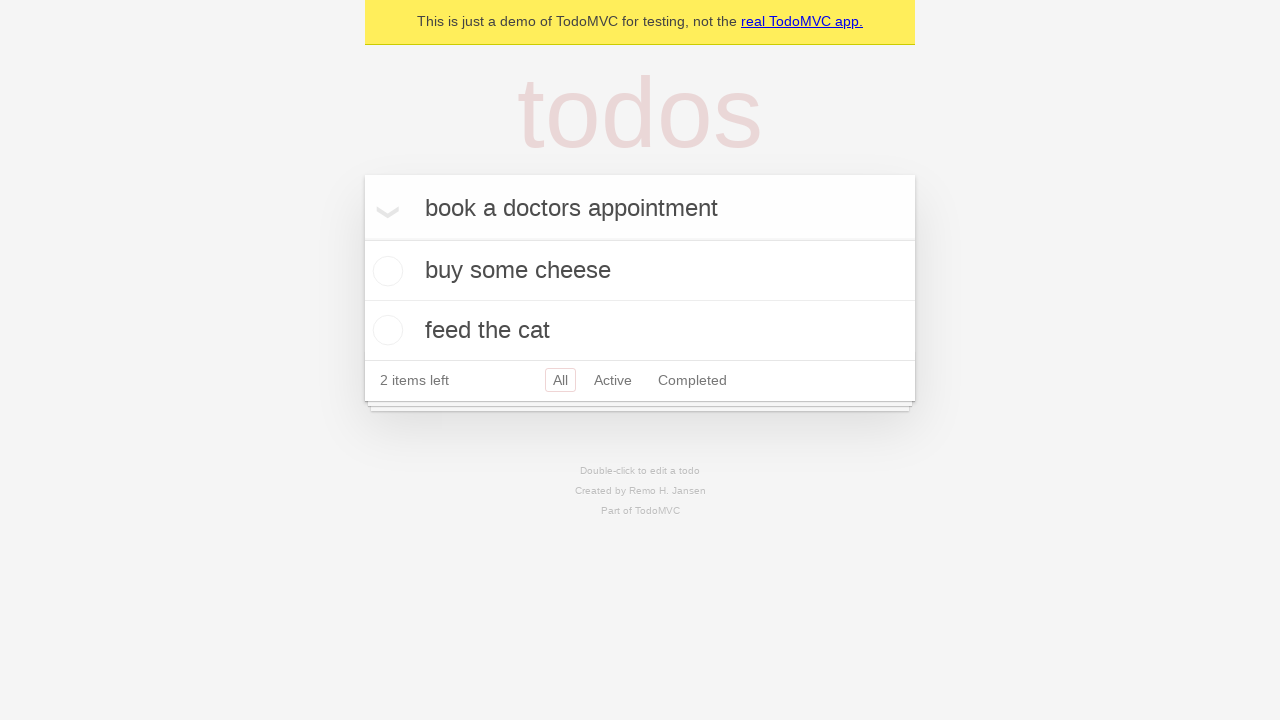

Pressed Enter to create third todo on internal:attr=[placeholder="What needs to be done?"i]
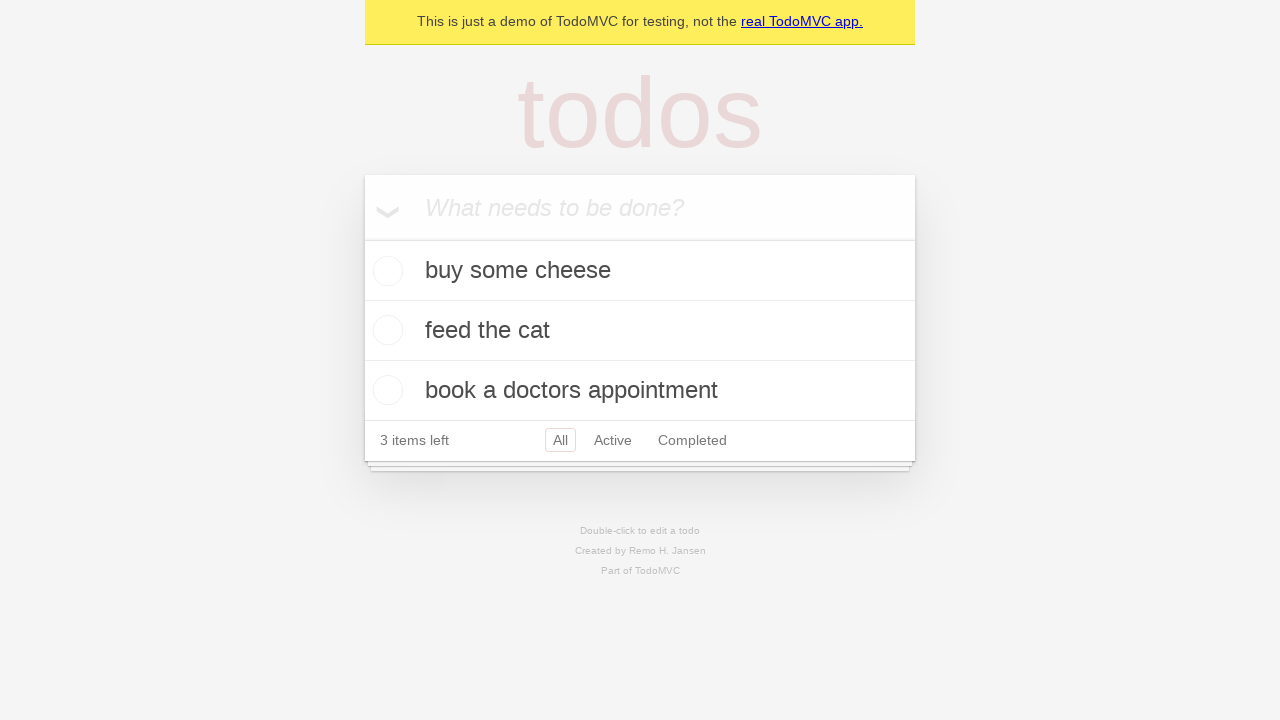

Located all todo items
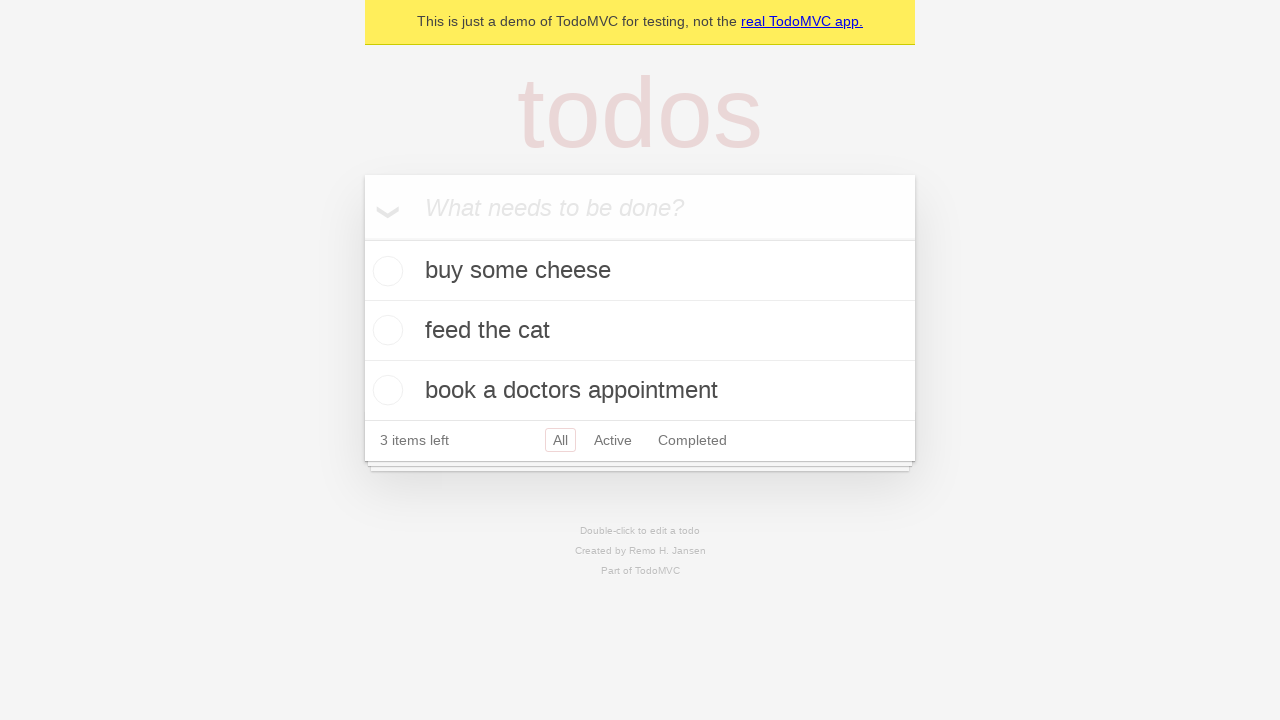

Double-clicked second todo item to edit at (640, 331) on internal:testid=[data-testid="todo-item"s] >> nth=1
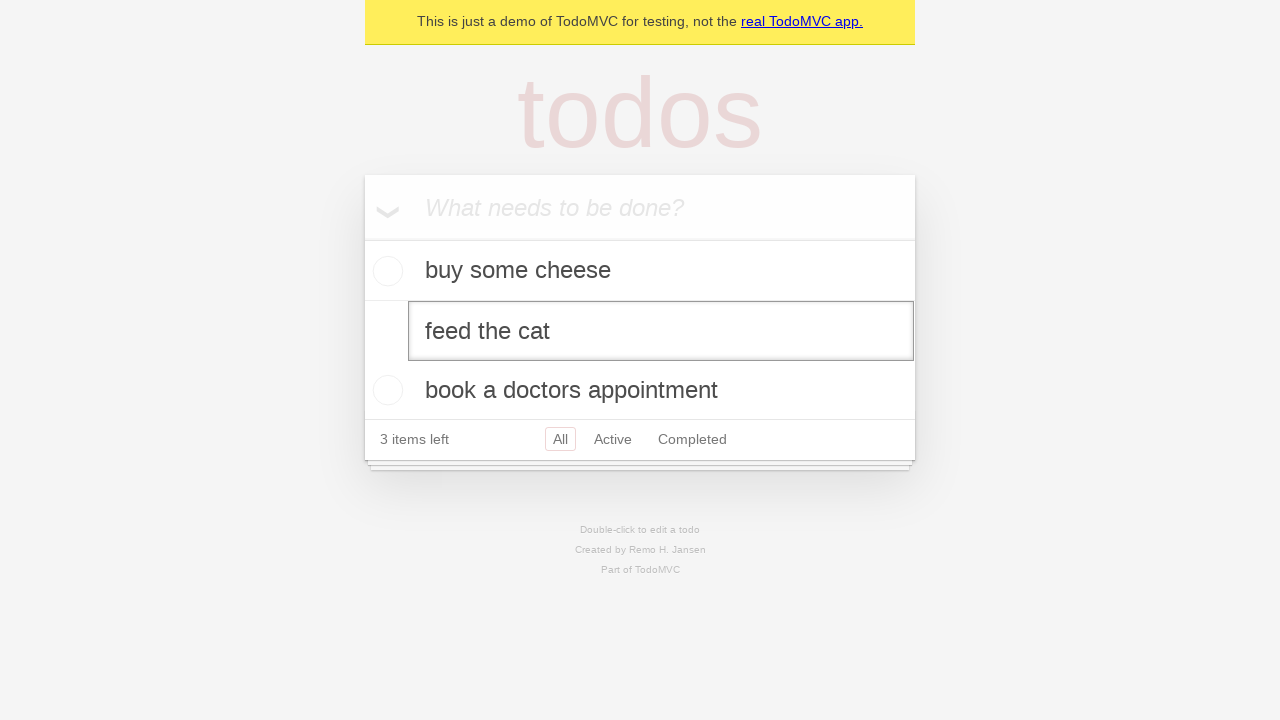

Cleared the todo text field on internal:testid=[data-testid="todo-item"s] >> nth=1 >> internal:role=textbox[nam
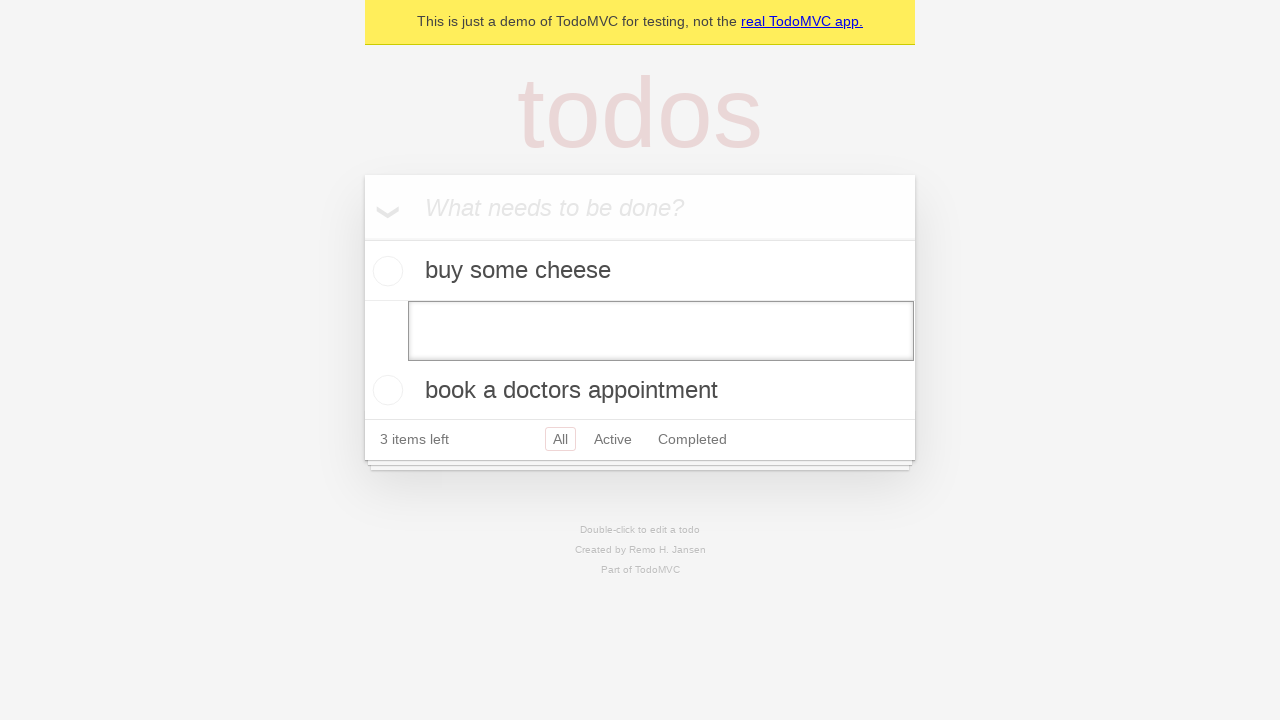

Pressed Enter to confirm empty text, removing the todo item on internal:testid=[data-testid="todo-item"s] >> nth=1 >> internal:role=textbox[nam
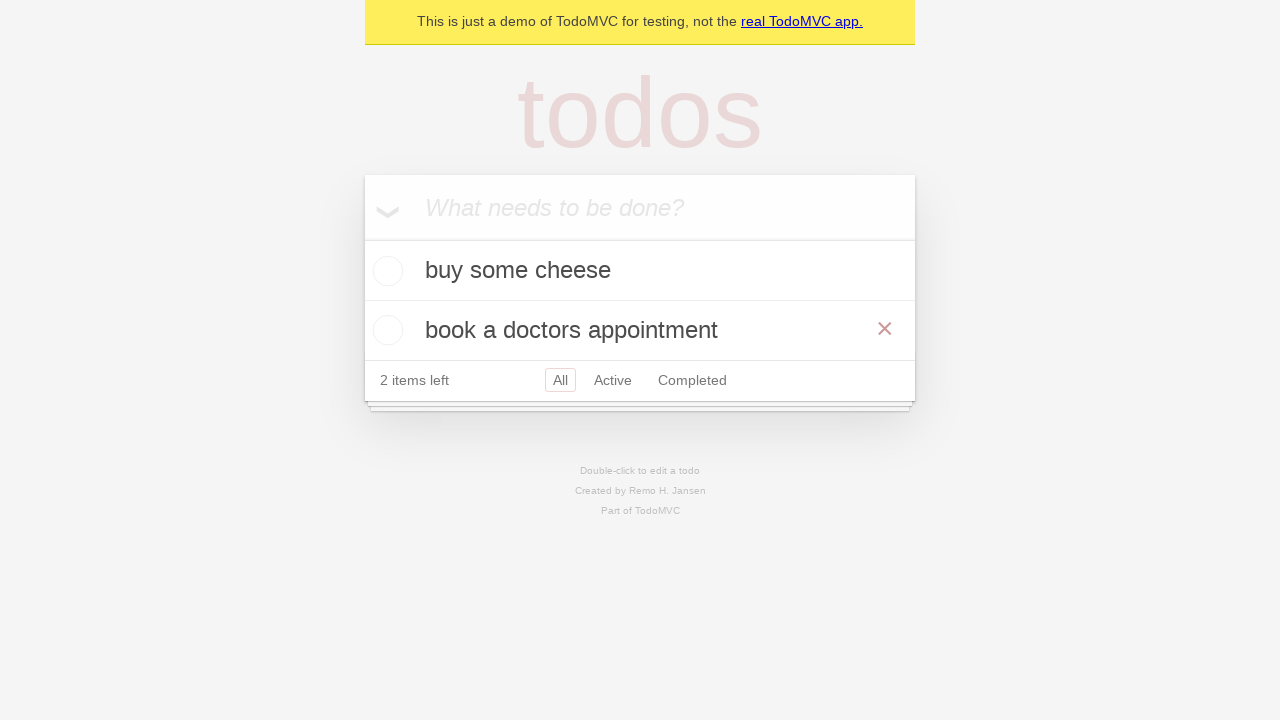

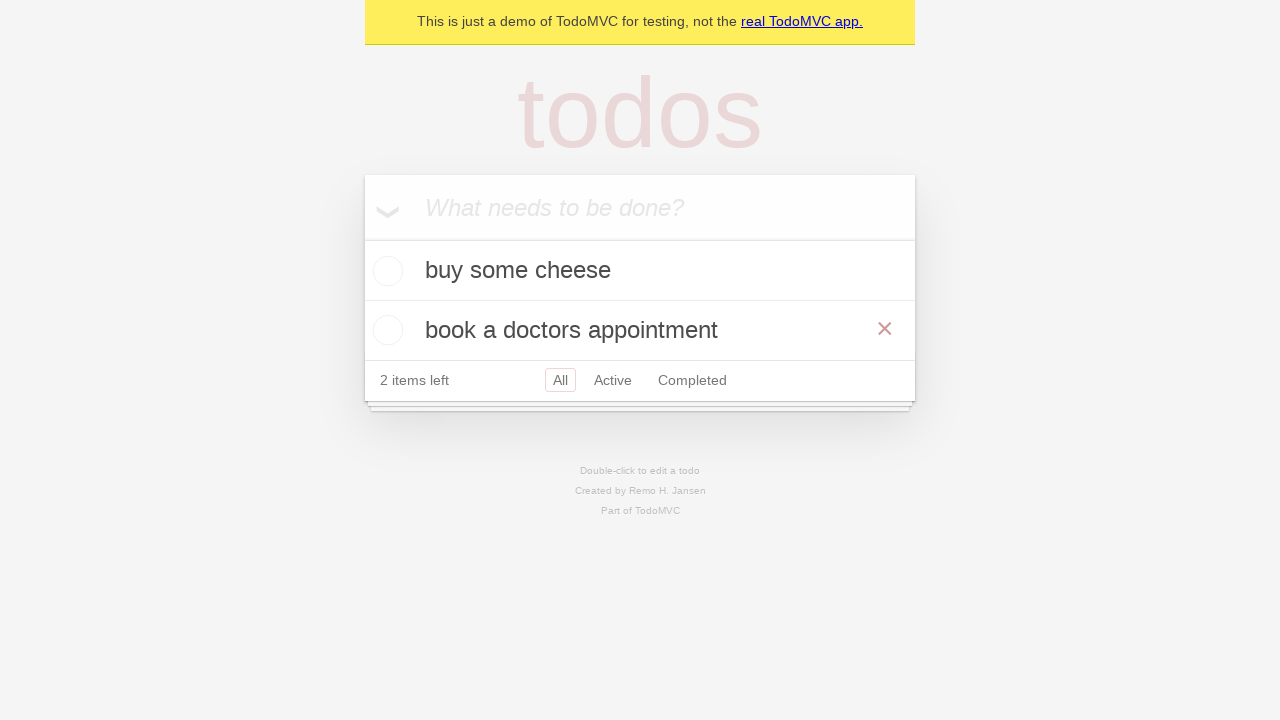